Tests select menu functionality on a demo QA site by scrolling to a dropdown and selecting an option by visible text, then locating another select element.

Starting URL: https://demoqa.com/select-menu

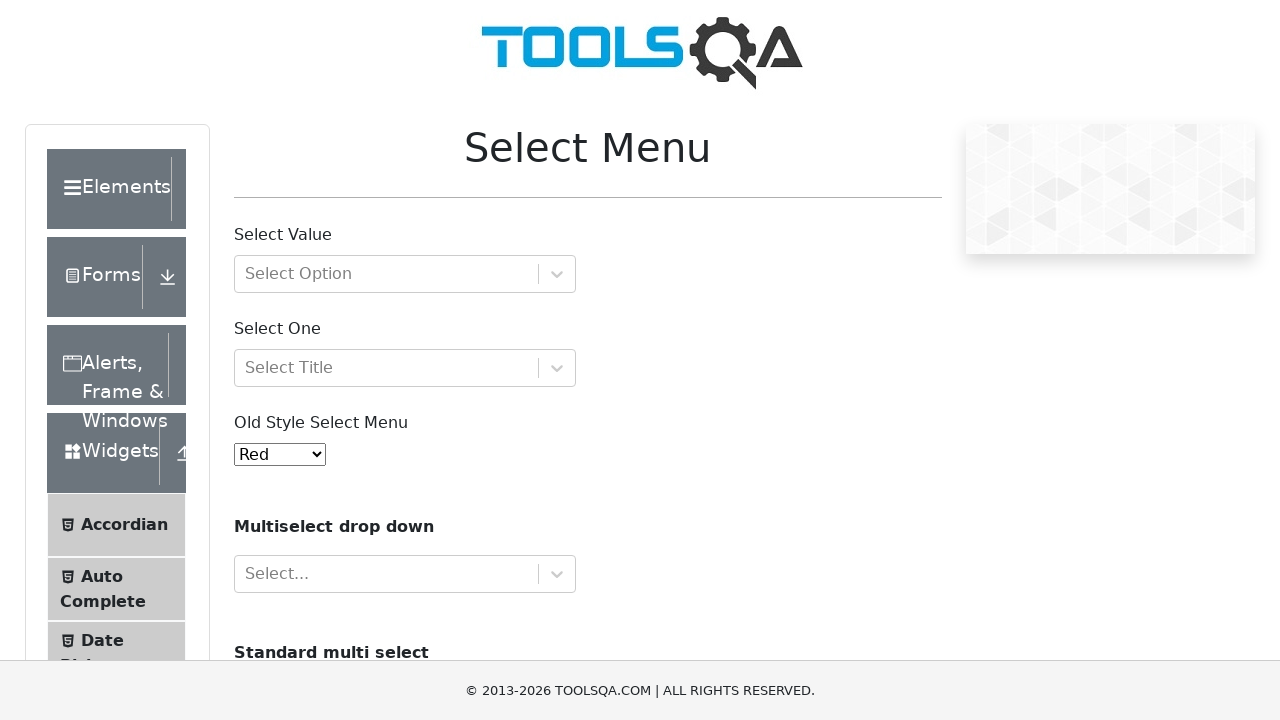

Scrolled down 500 pixels to make select menus visible
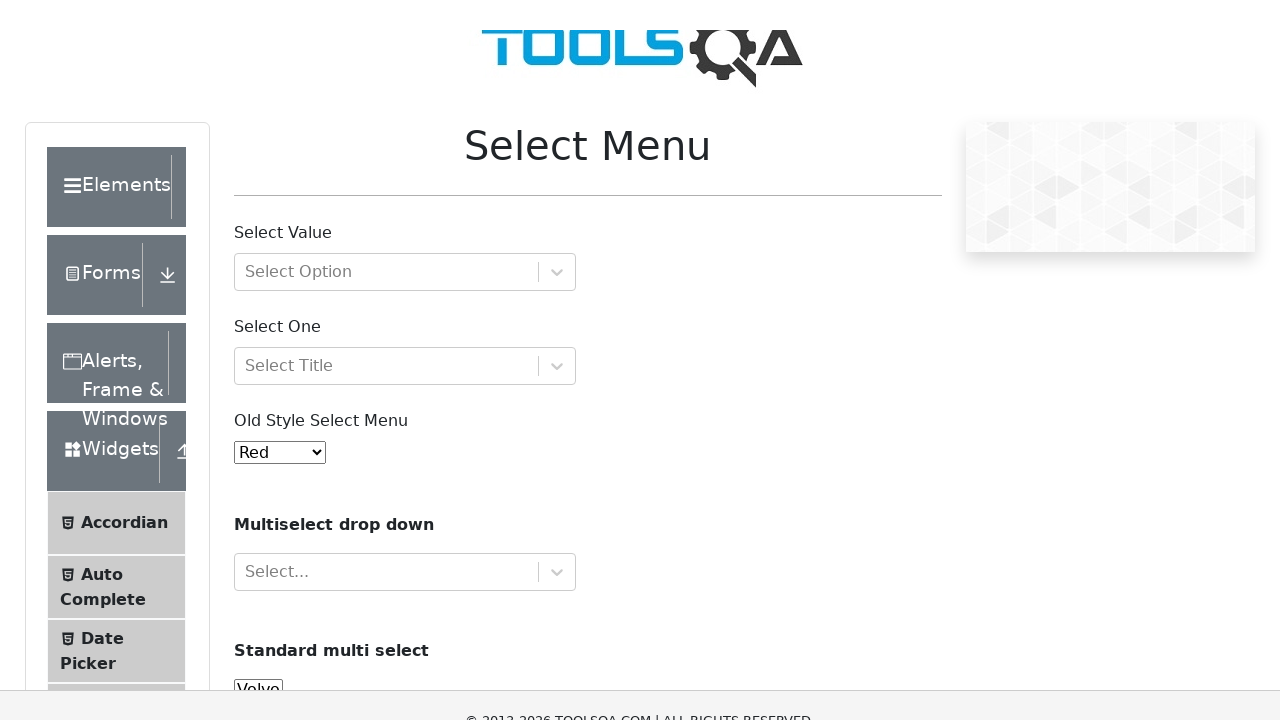

Selected 'Red' from the old style select menu on #oldSelectMenu
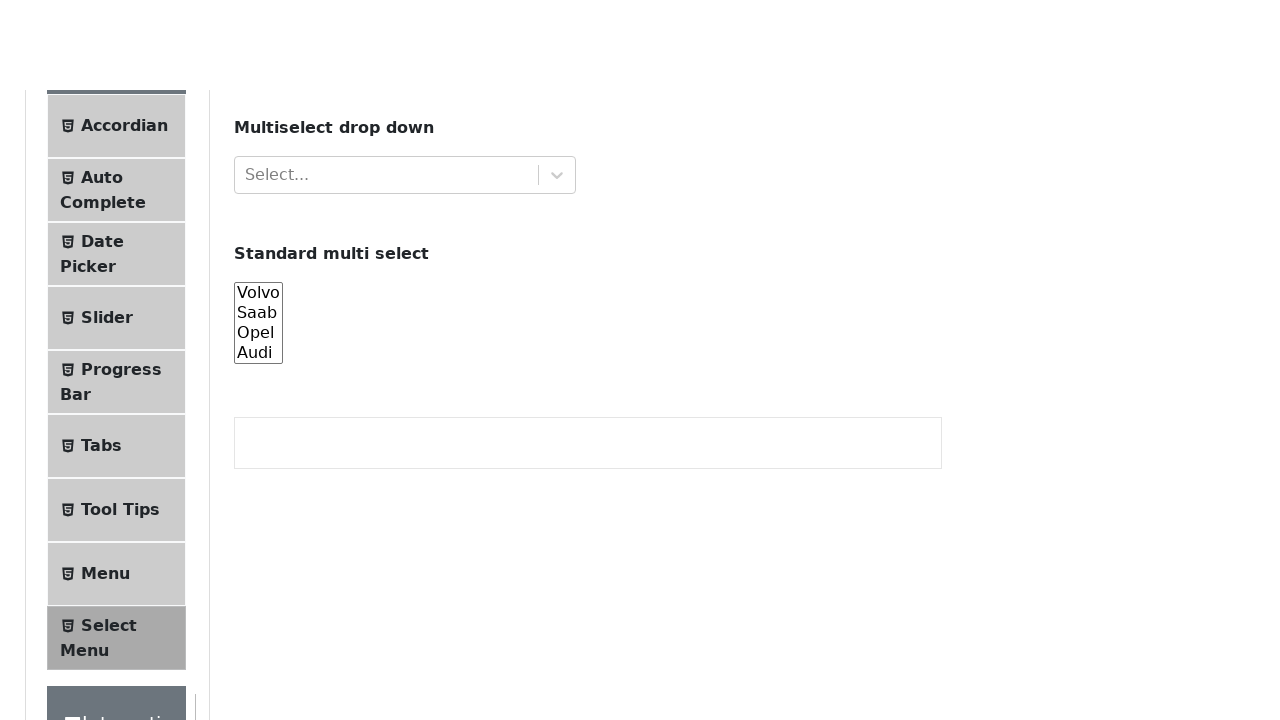

Waited for and verified the standard multi-select element with SAAB option exists
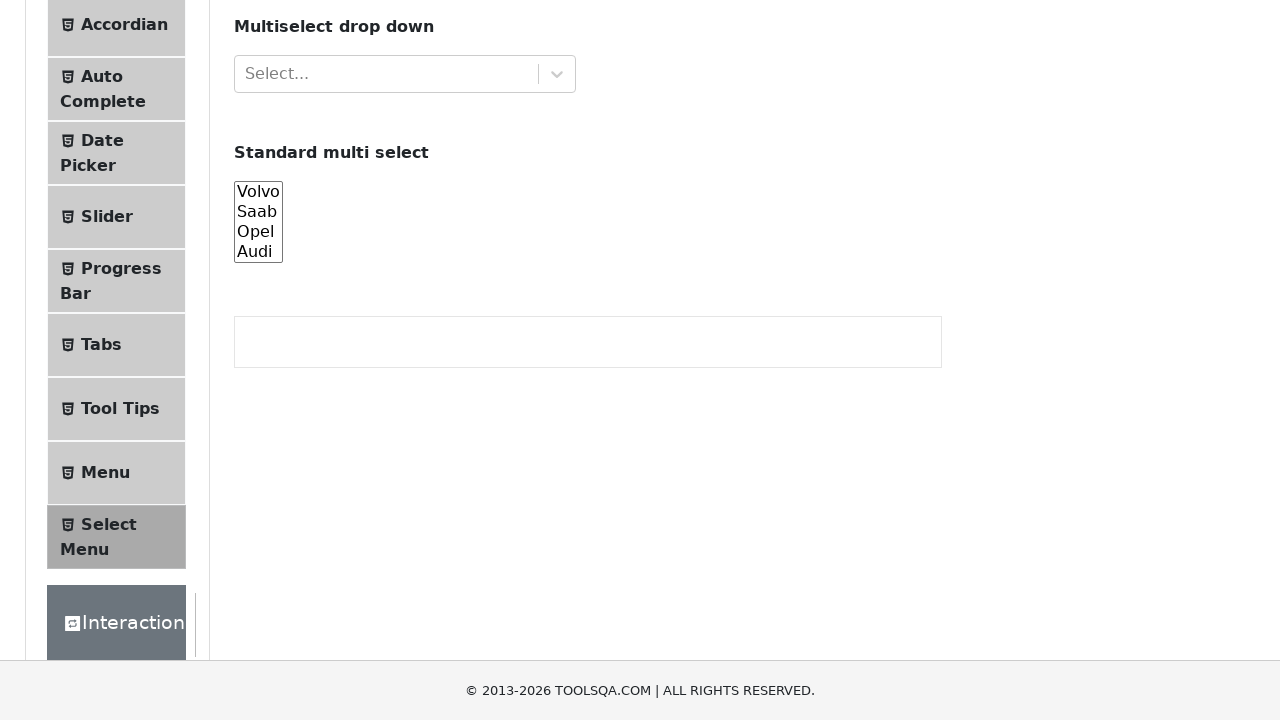

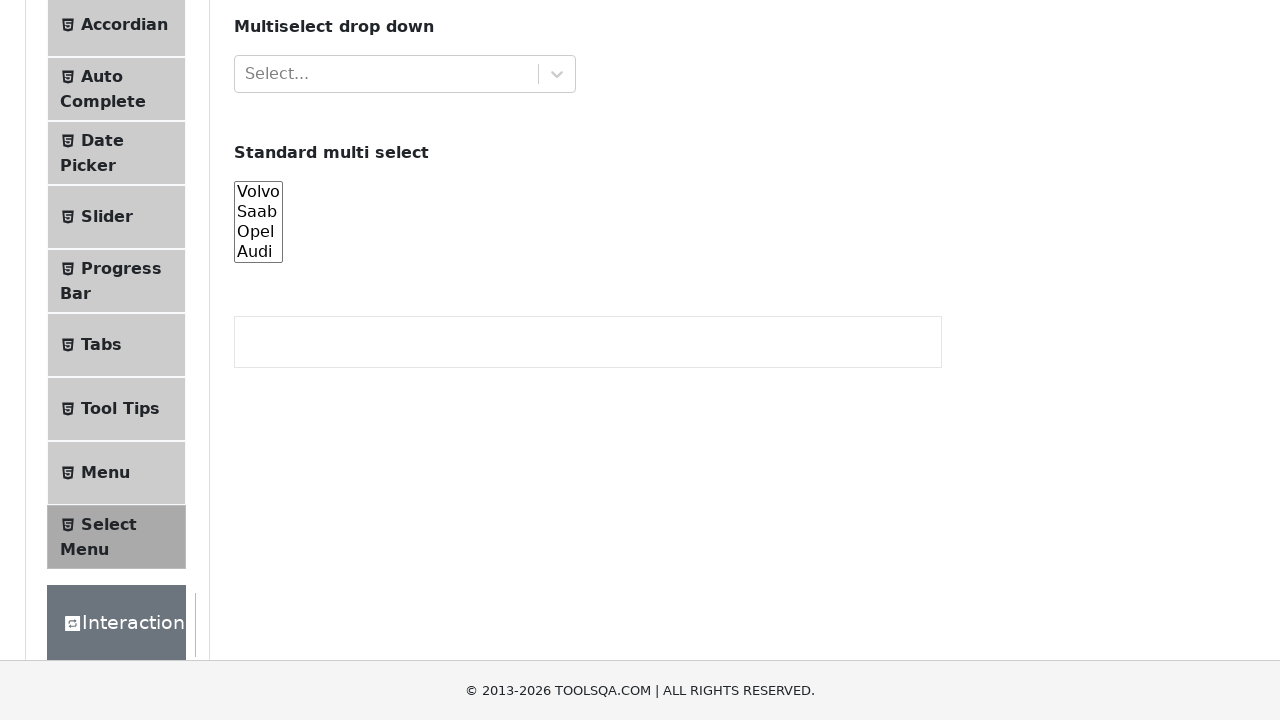